Tests scrolling to form elements and filling in name and date fields on a scroll practice page

Starting URL: https://formy-project.herokuapp.com/scroll

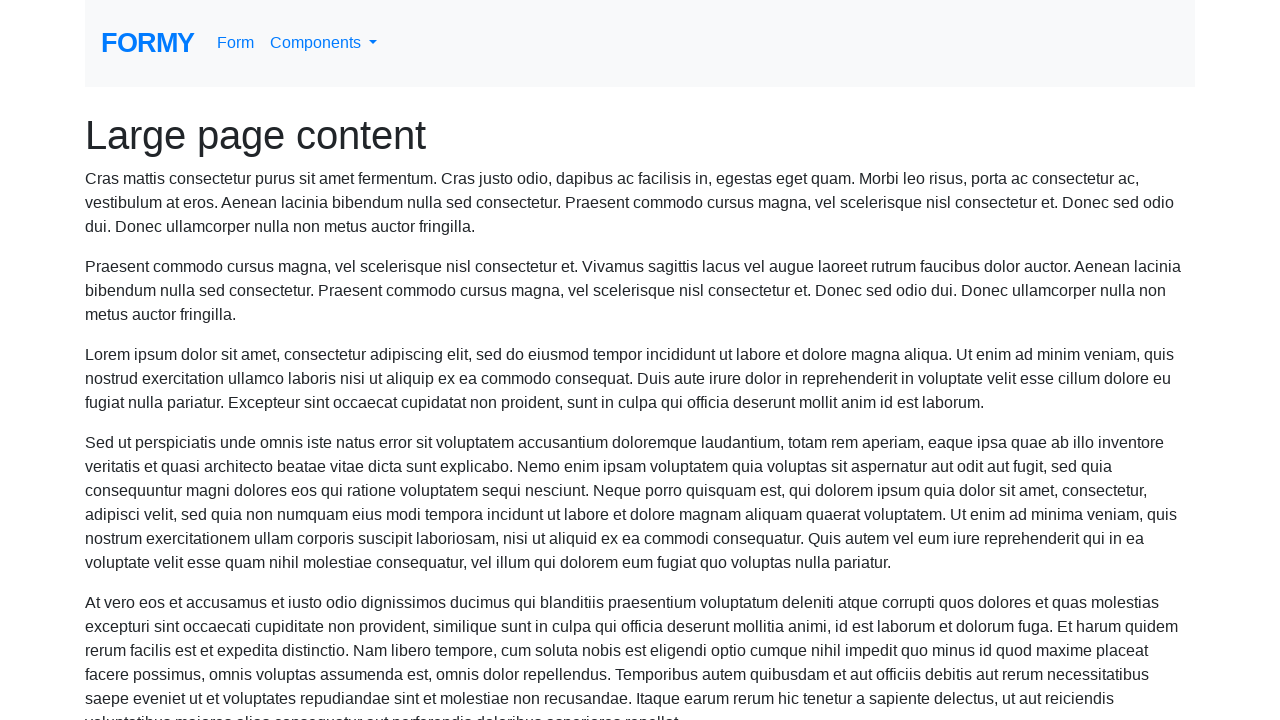

Located the name field element
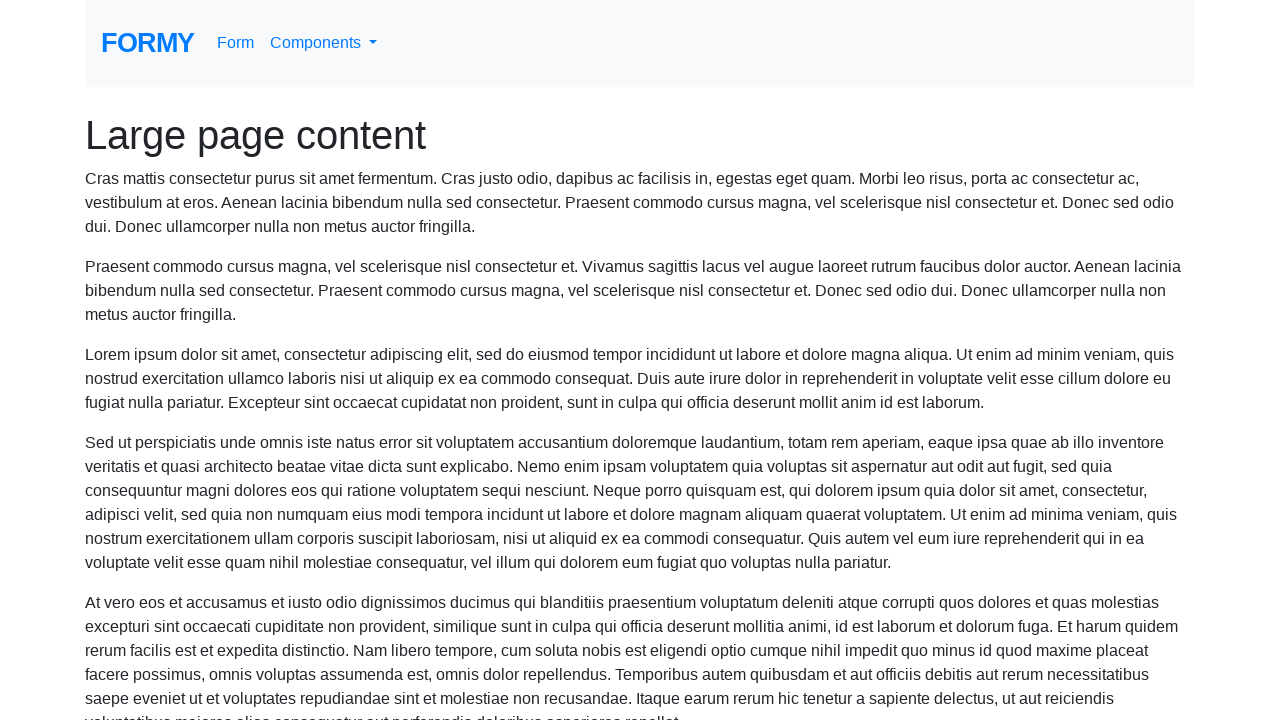

Scrolled to name field
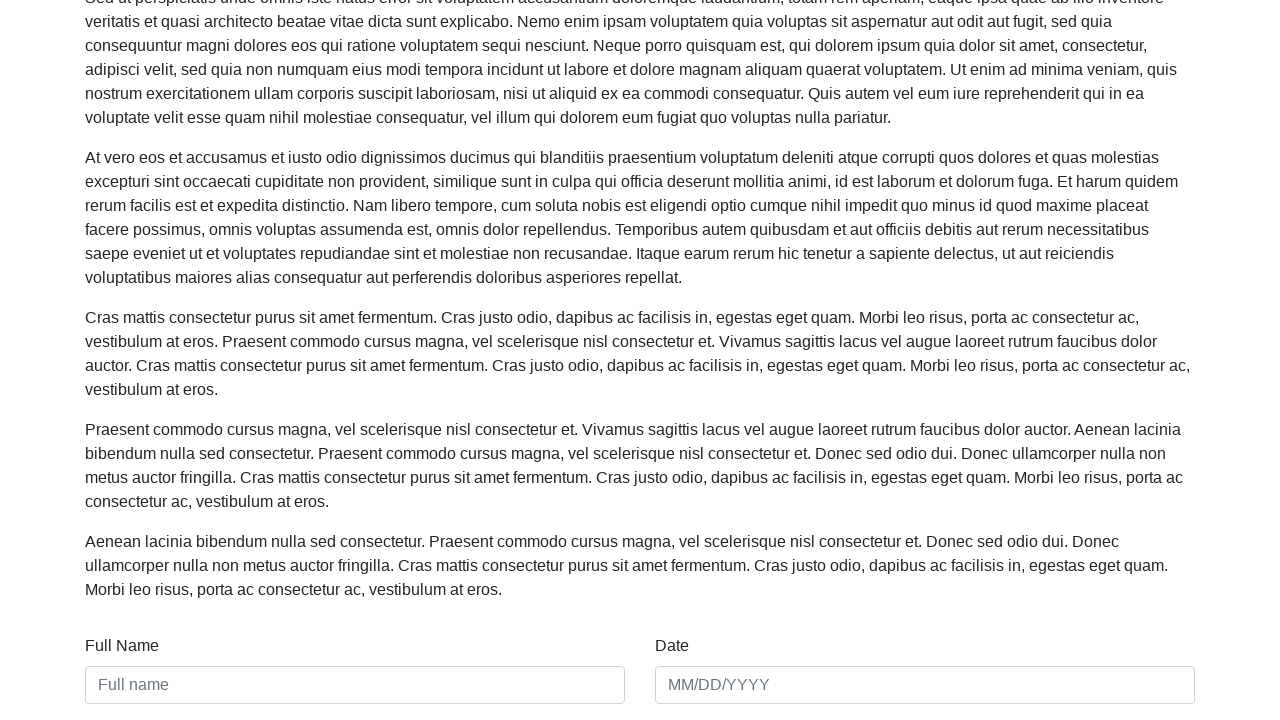

Filled name field with 'Susi Susilawati' on #name
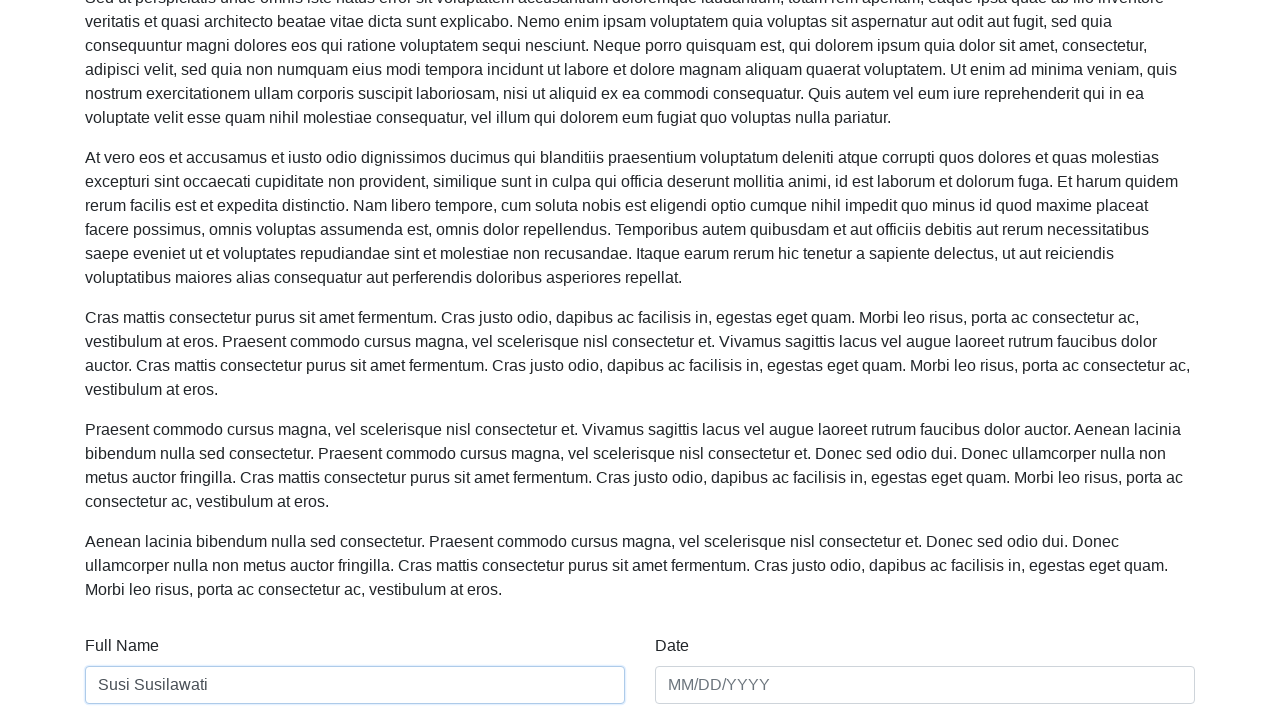

Filled date field with '01/01/2020' on #date
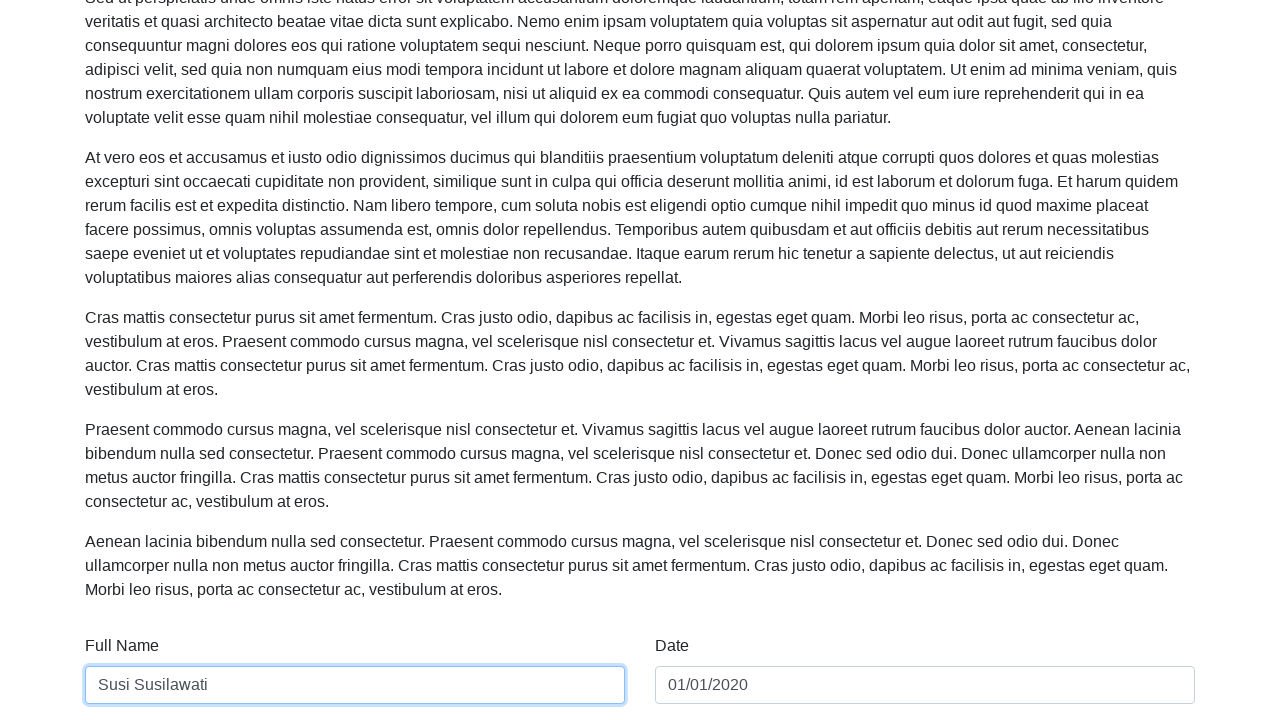

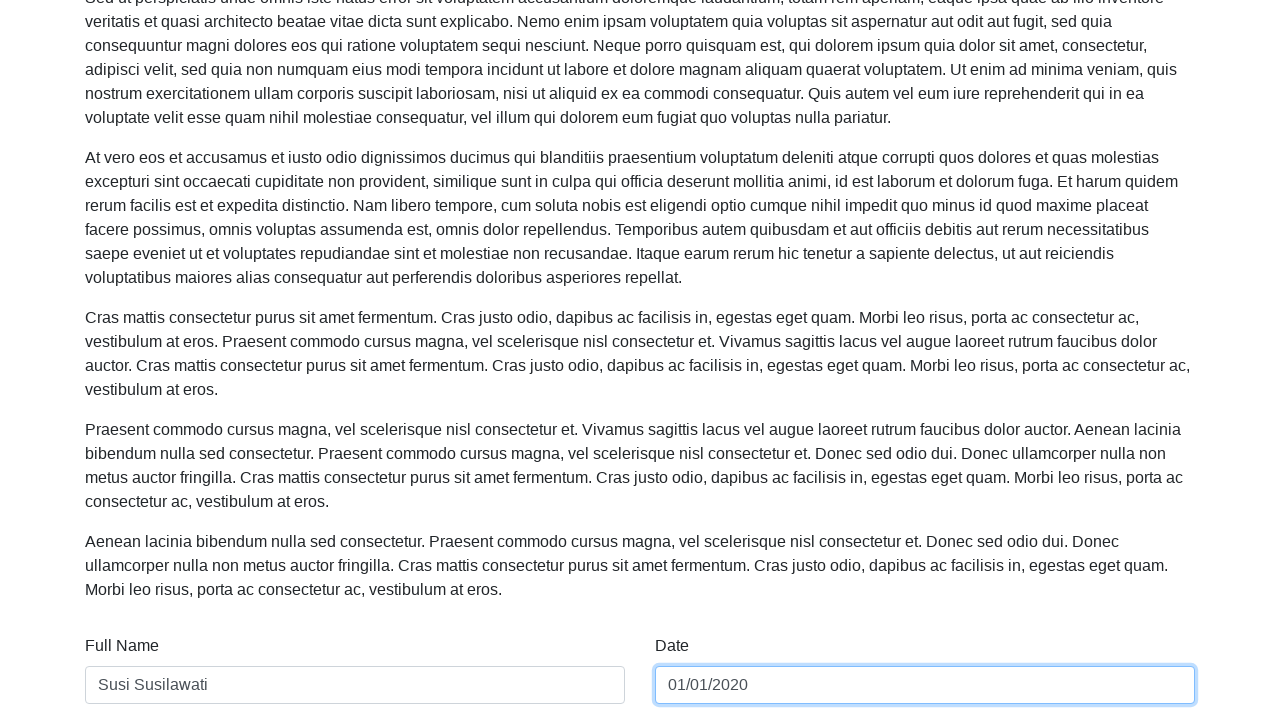